Tests radio button selection by clicking on Radio3 and verifying it becomes selected

Starting URL: https://www.rahulshettyacademy.com/AutomationPractice/

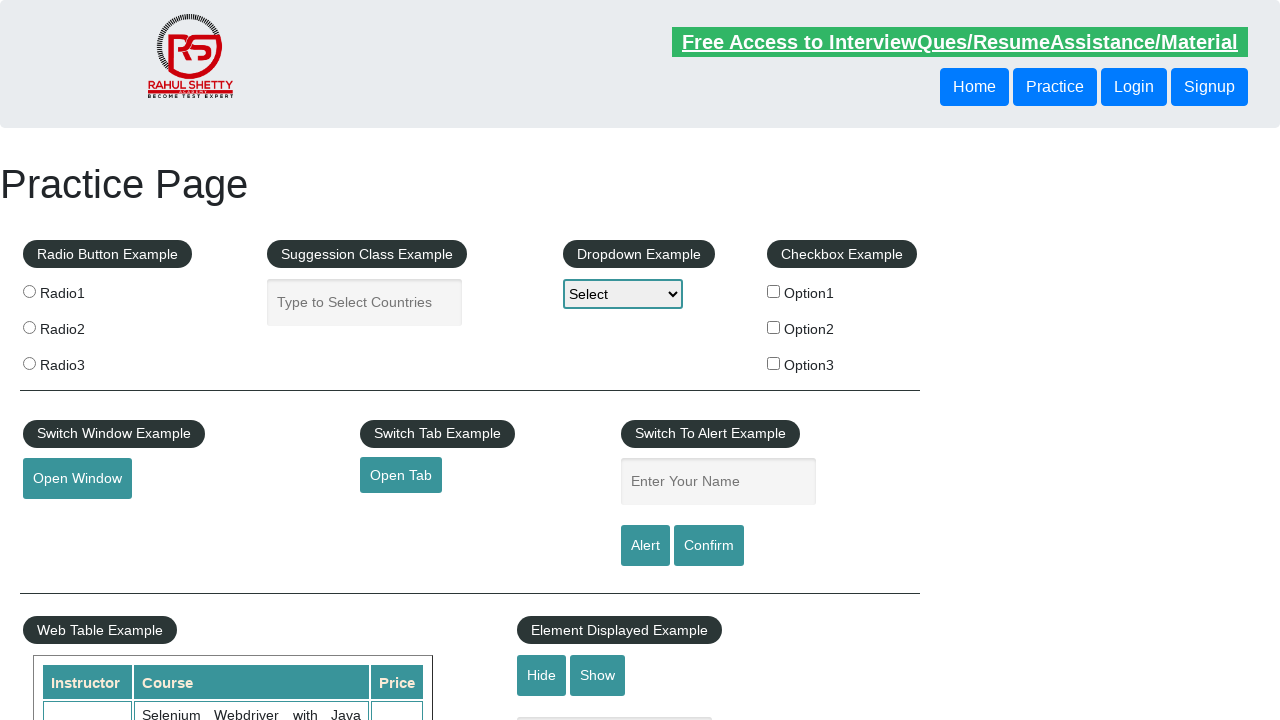

Clicked Radio3 button at (29, 363) on input[value='radio3']
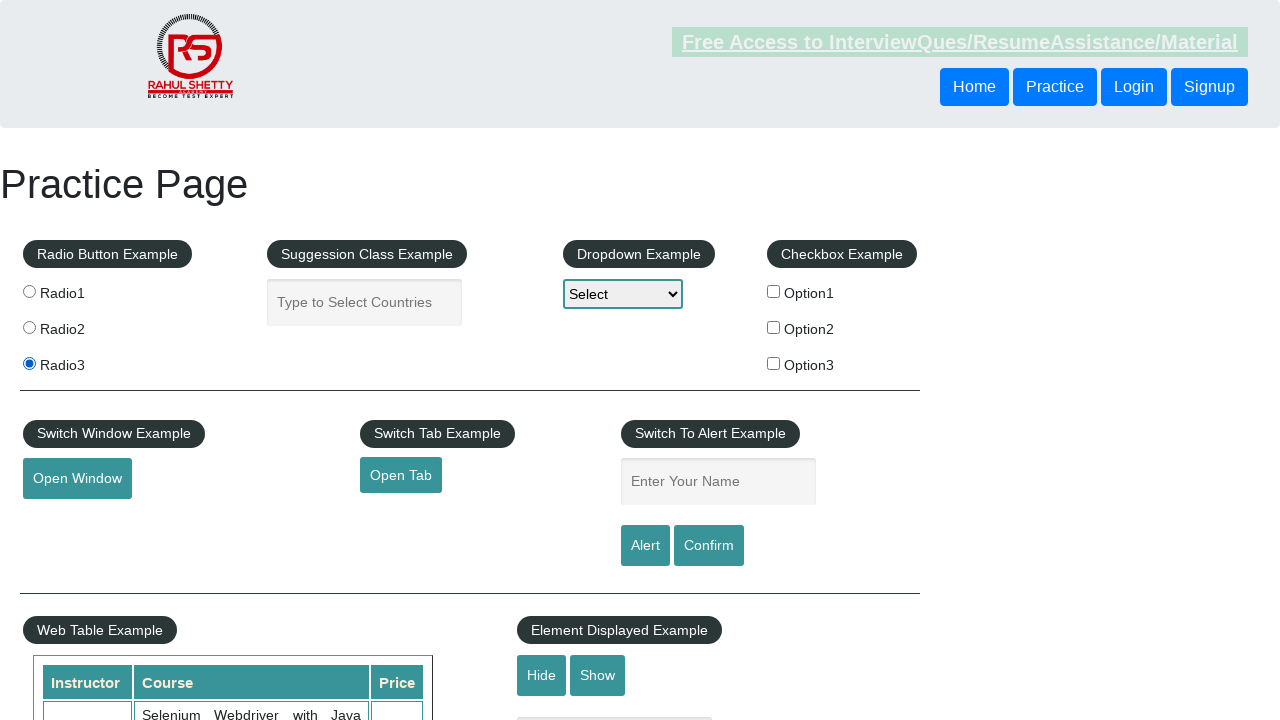

Located Radio3 button element
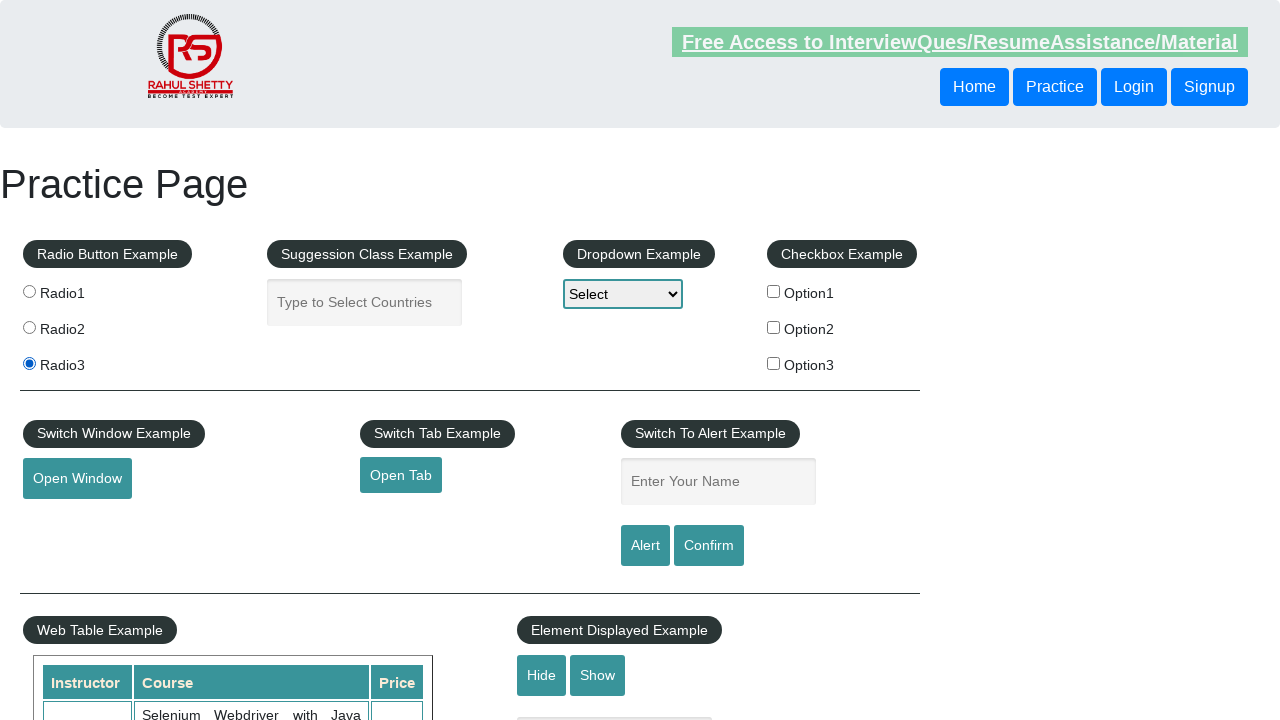

Verified Radio3 button is selected
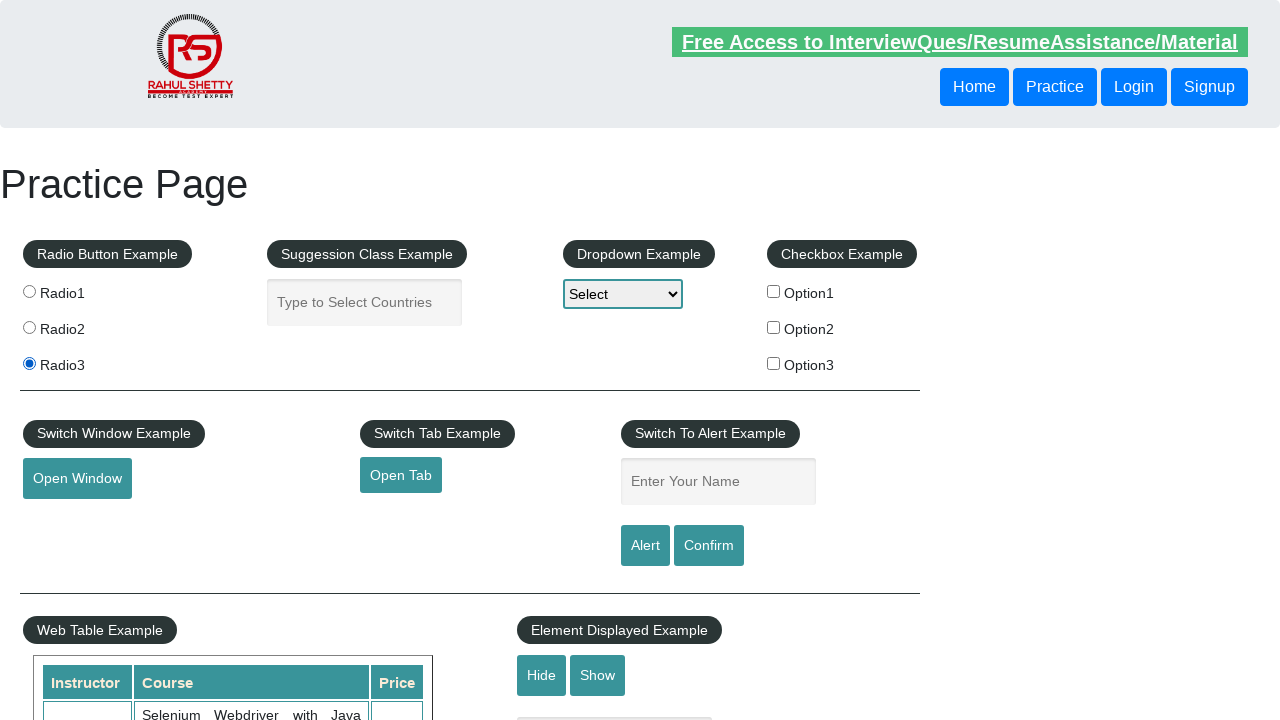

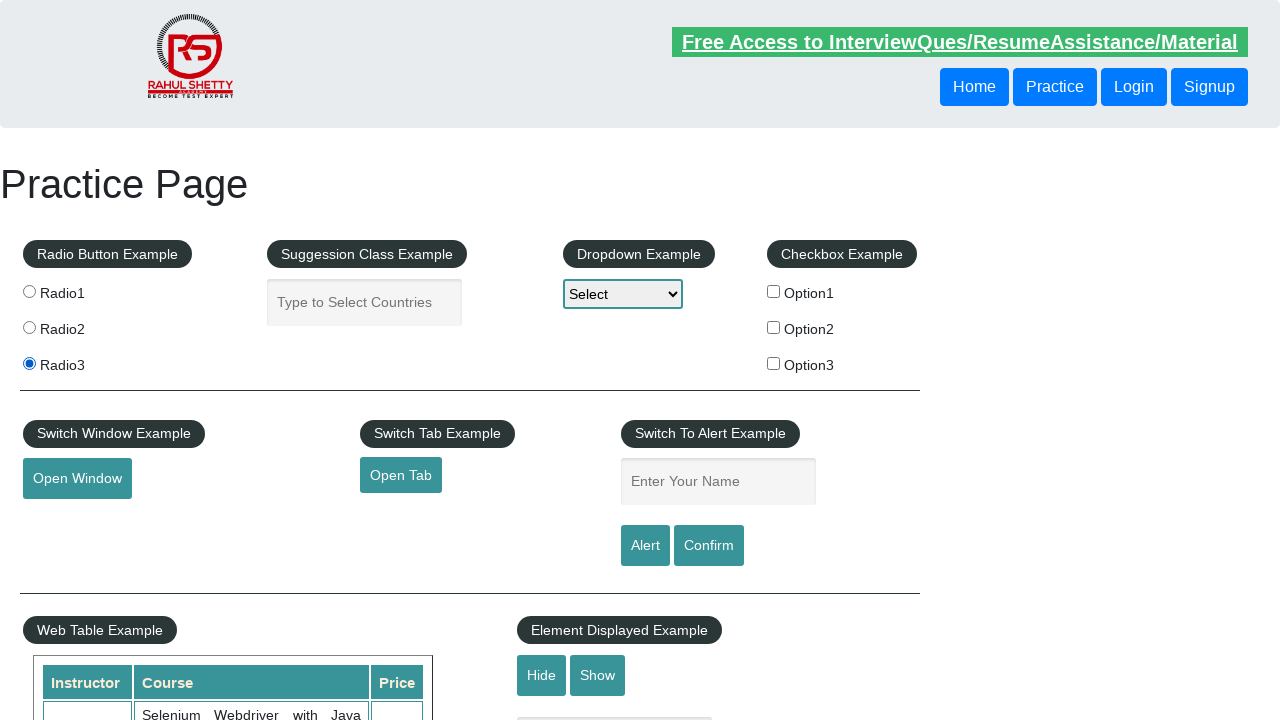